Navigates to Form Authentication page and verifies the href link to elementalselenium.com exists

Starting URL: https://the-internet.herokuapp.com/

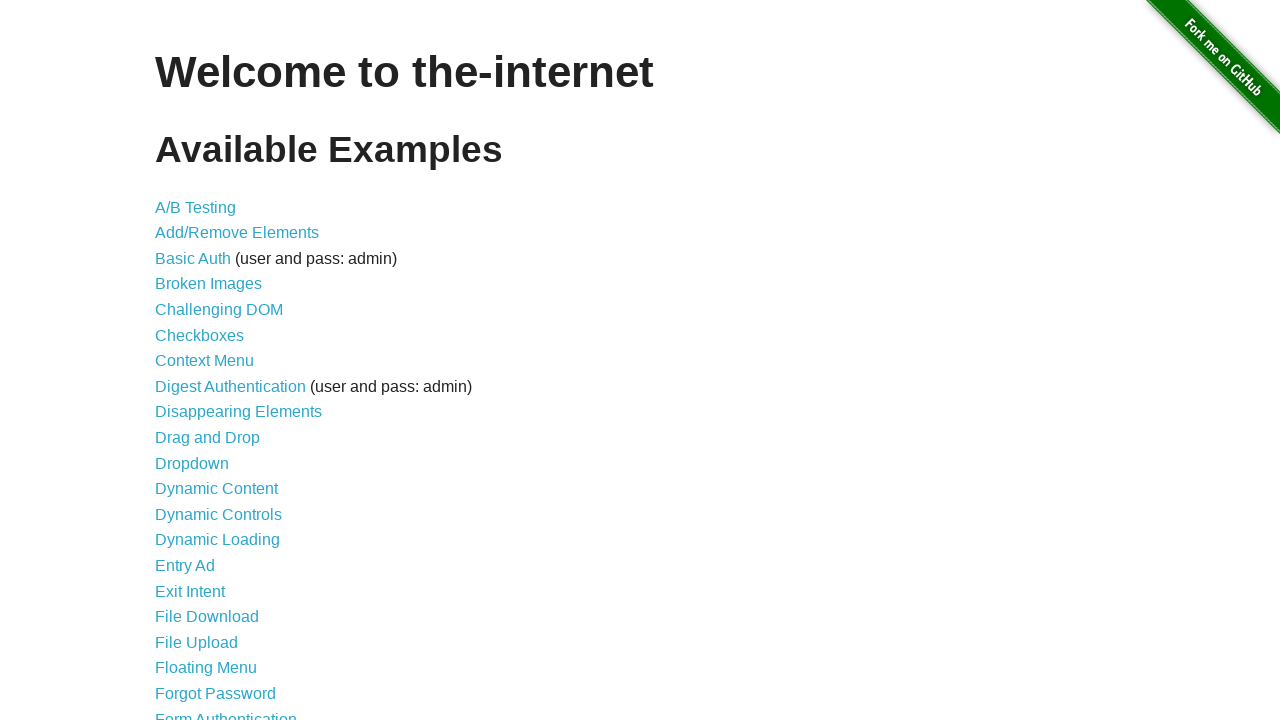

Clicked on Form Authentication link at (226, 712) on xpath=//a[text()='Form Authentication']
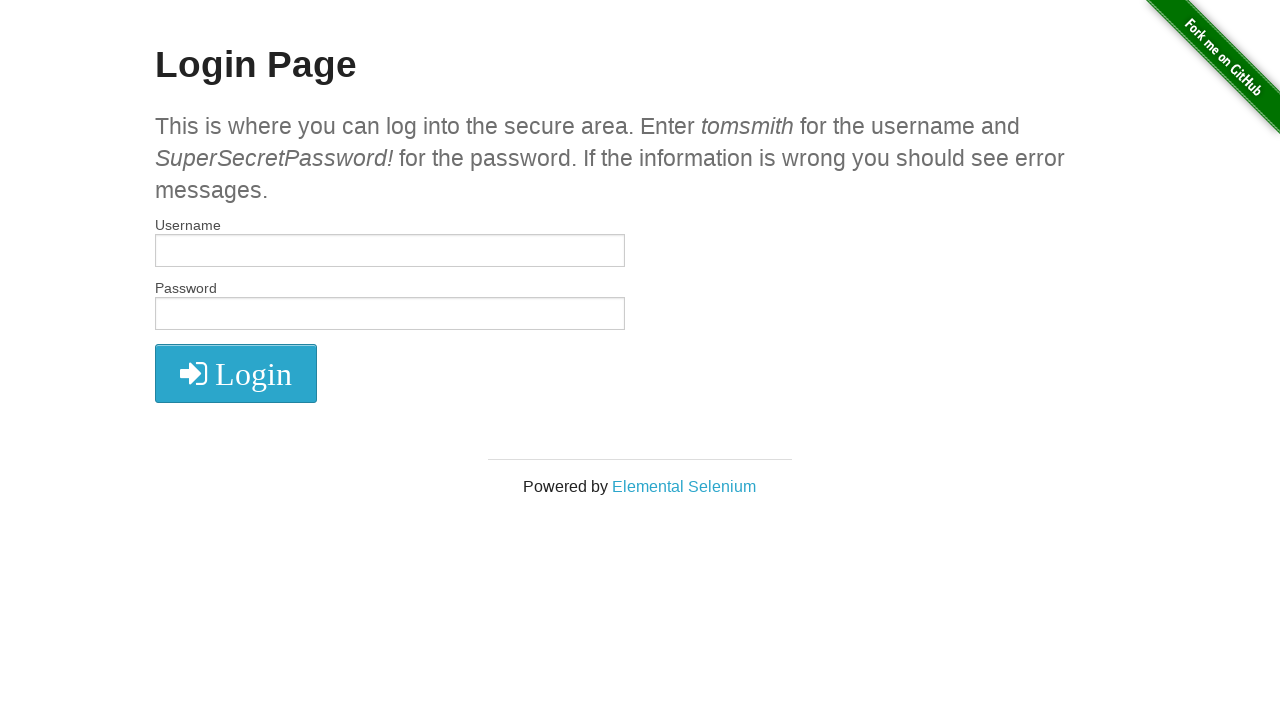

Verified href link to elementalselenium.com exists
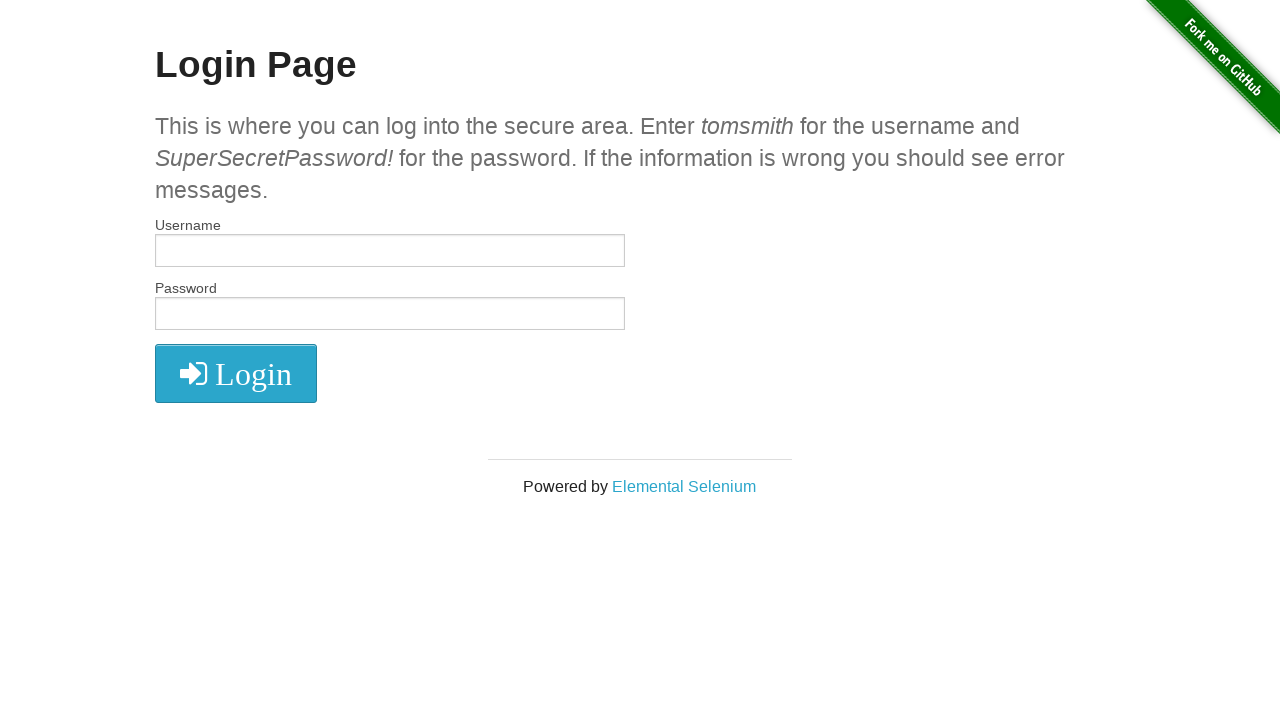

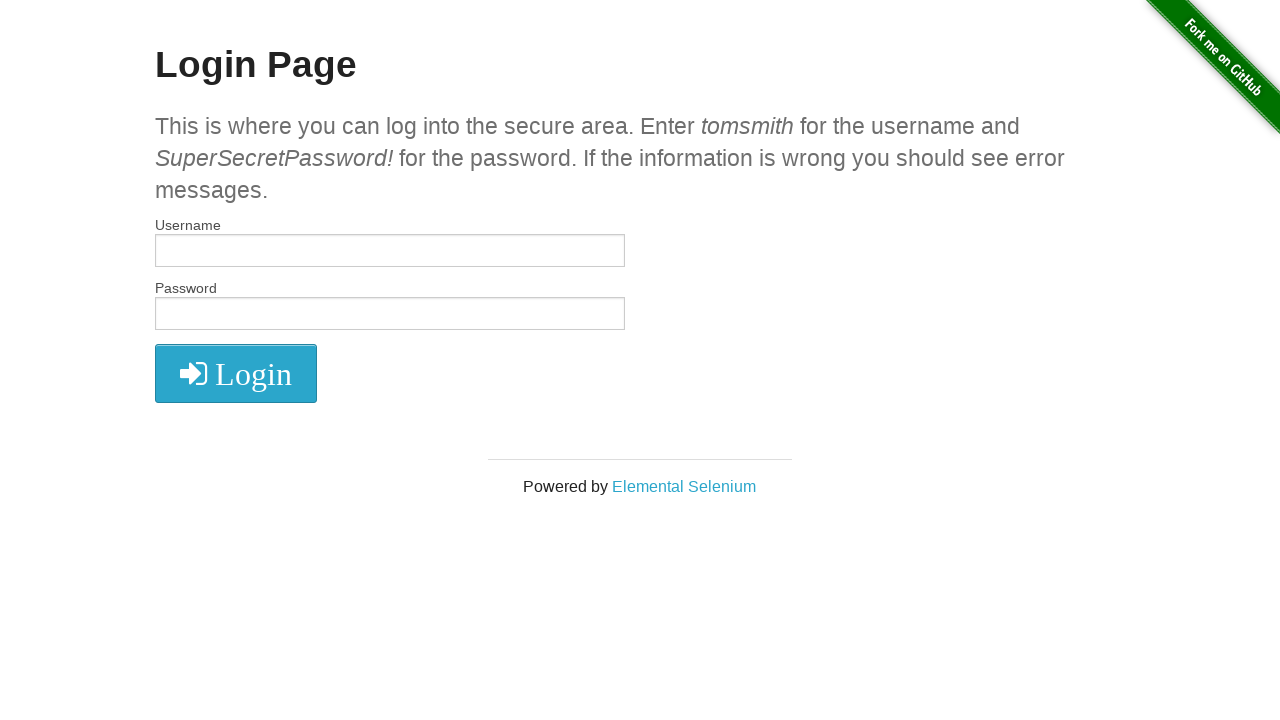